Tests that a todo item is removed when edited to an empty string

Starting URL: https://demo.playwright.dev/todomvc

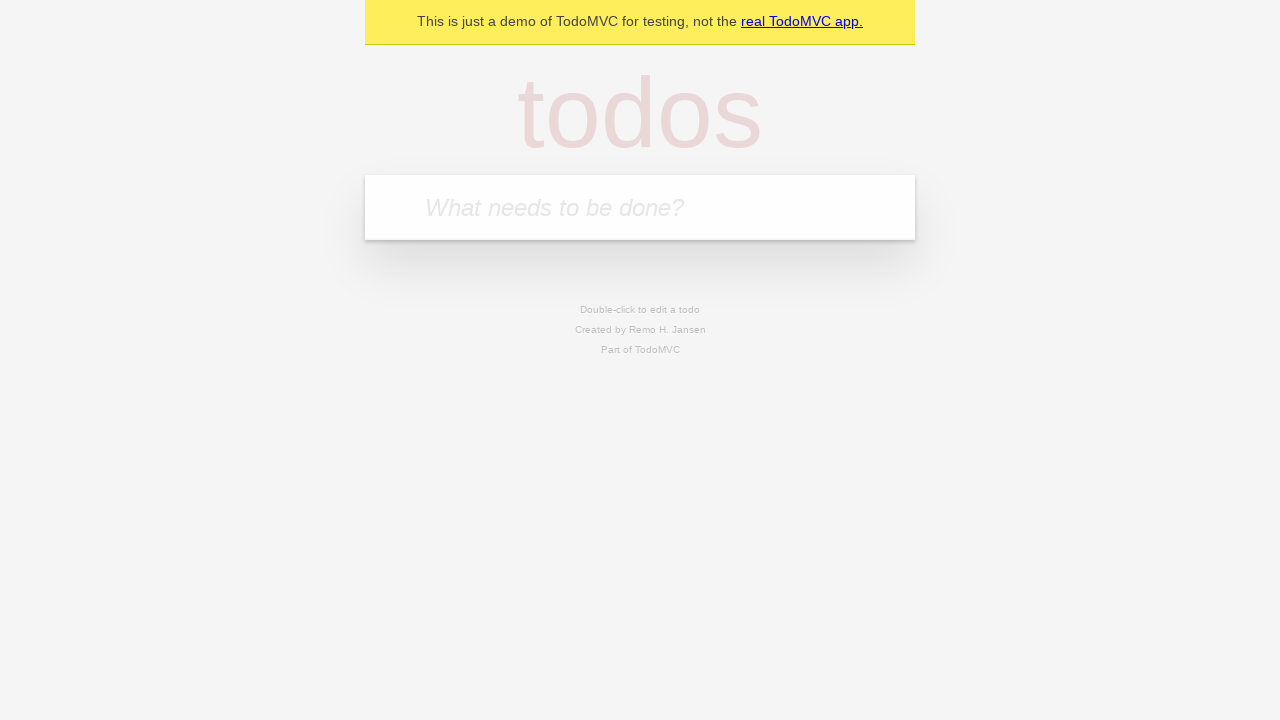

Filled todo input with 'buy some cheese' on internal:attr=[placeholder="What needs to be done?"i]
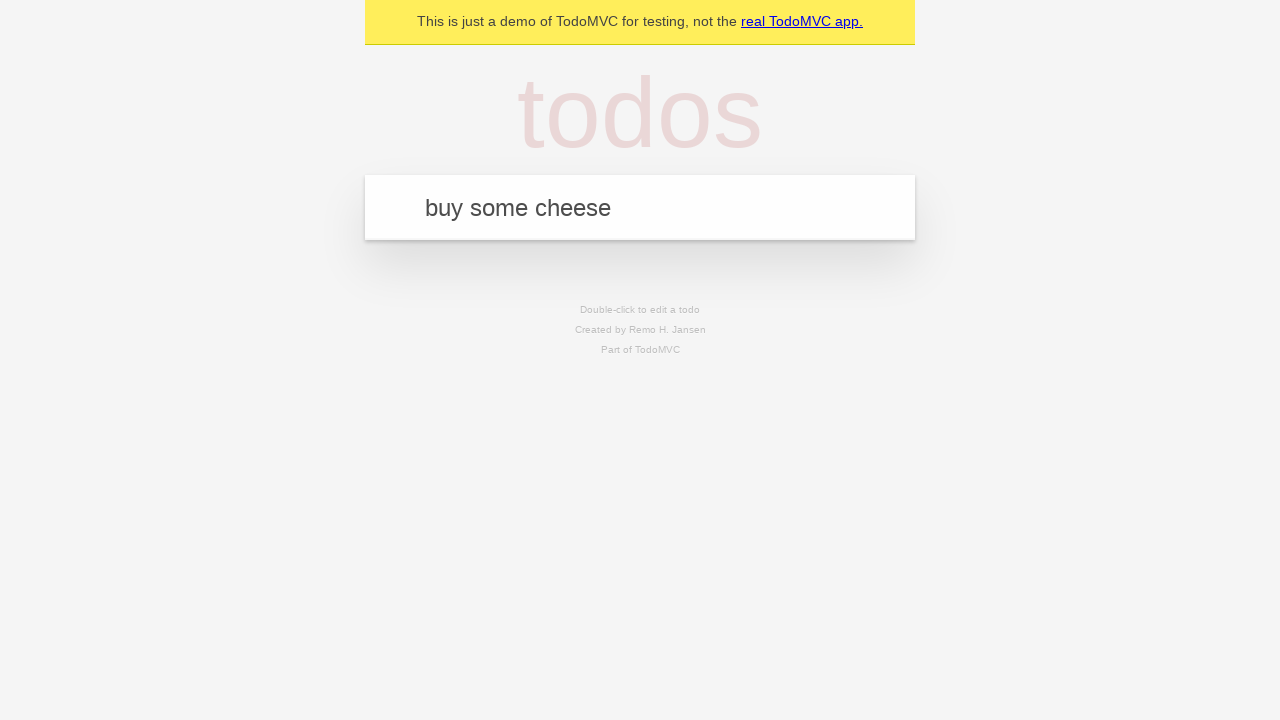

Pressed Enter to add todo 'buy some cheese' on internal:attr=[placeholder="What needs to be done?"i]
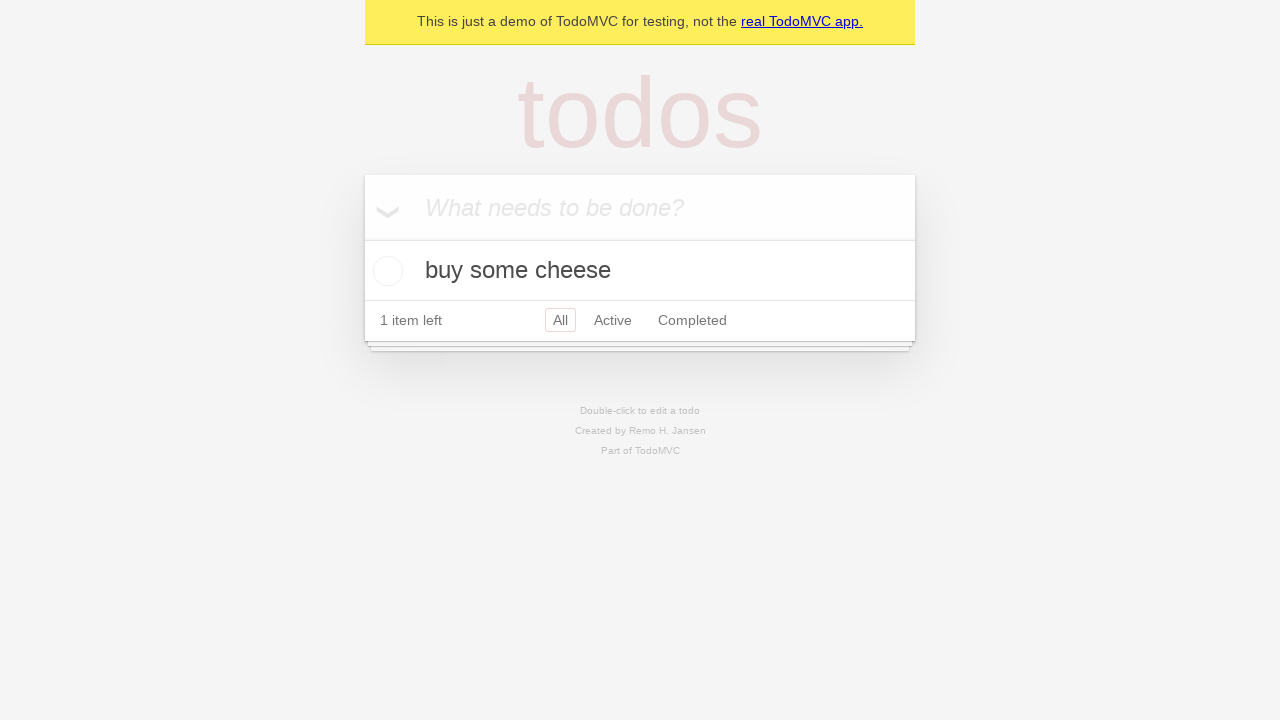

Filled todo input with 'feed the cat' on internal:attr=[placeholder="What needs to be done?"i]
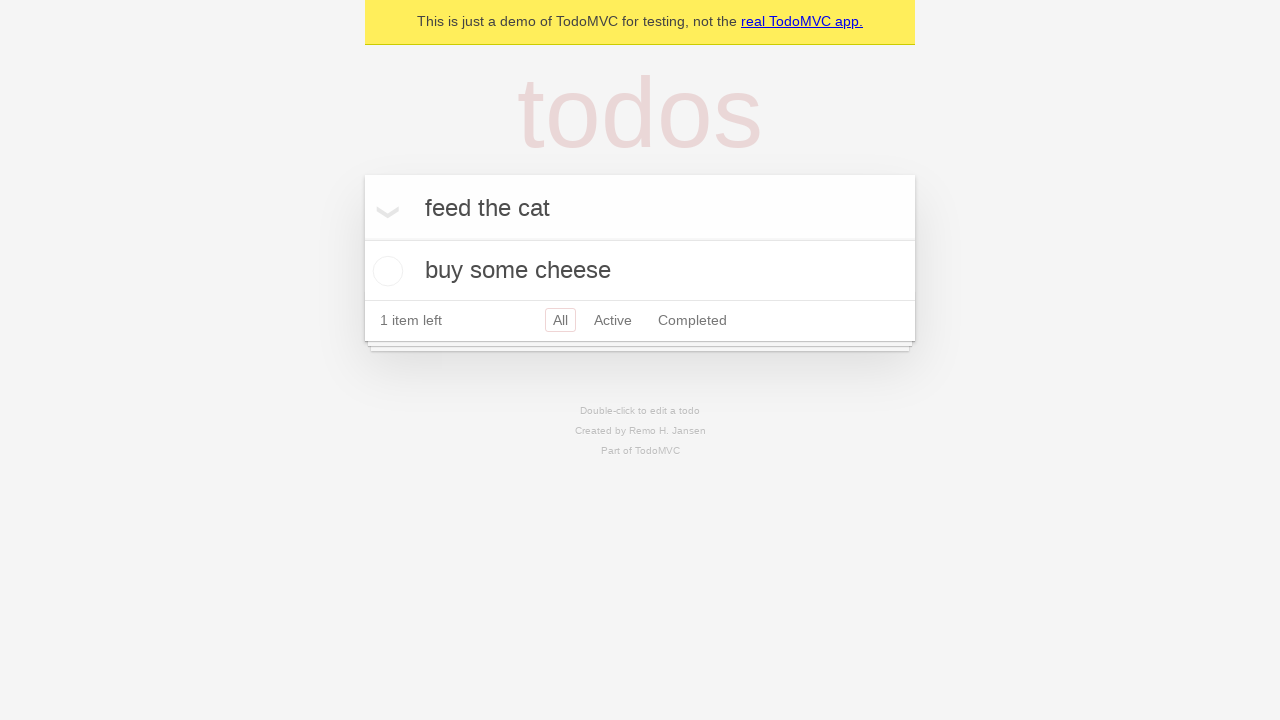

Pressed Enter to add todo 'feed the cat' on internal:attr=[placeholder="What needs to be done?"i]
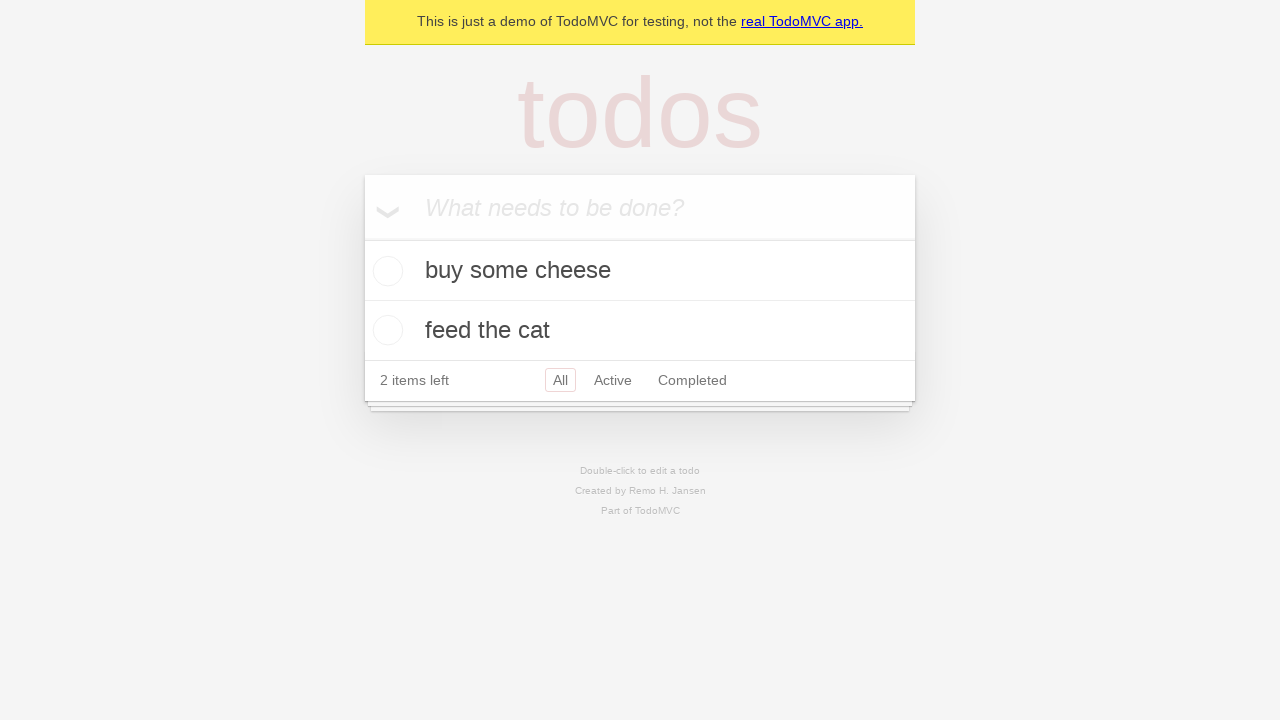

Filled todo input with 'book a doctors appointment' on internal:attr=[placeholder="What needs to be done?"i]
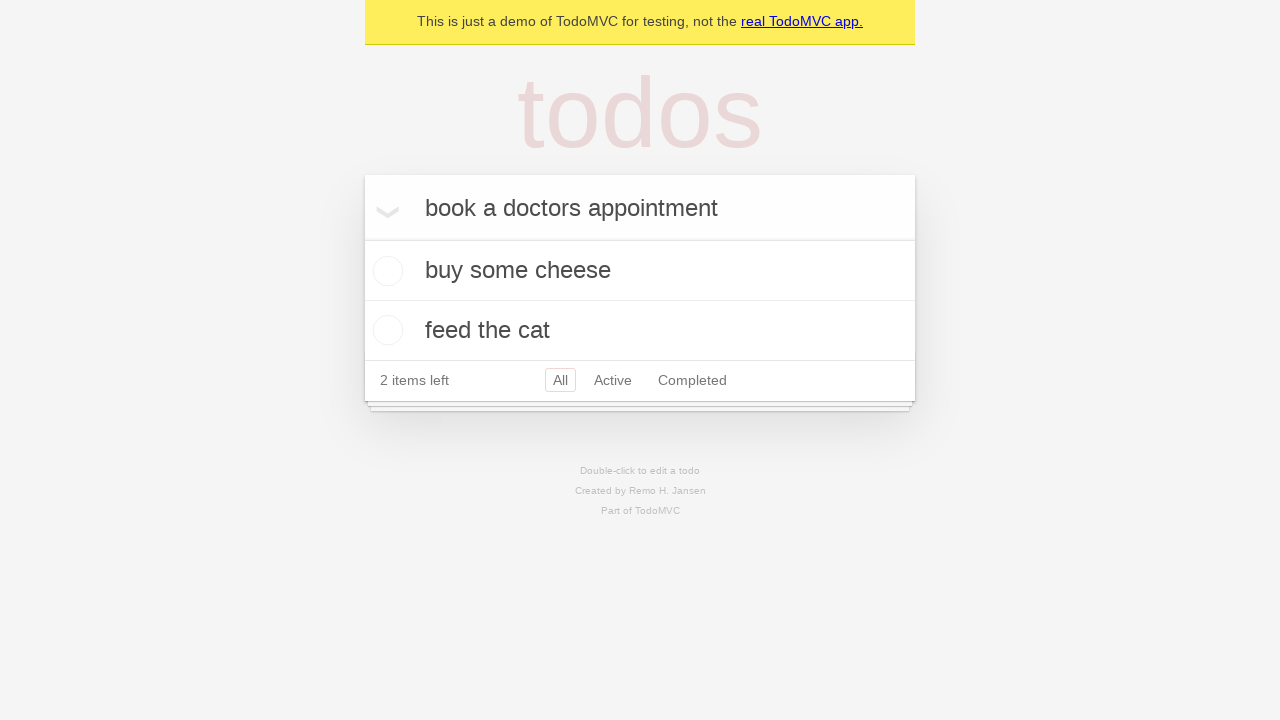

Pressed Enter to add todo 'book a doctors appointment' on internal:attr=[placeholder="What needs to be done?"i]
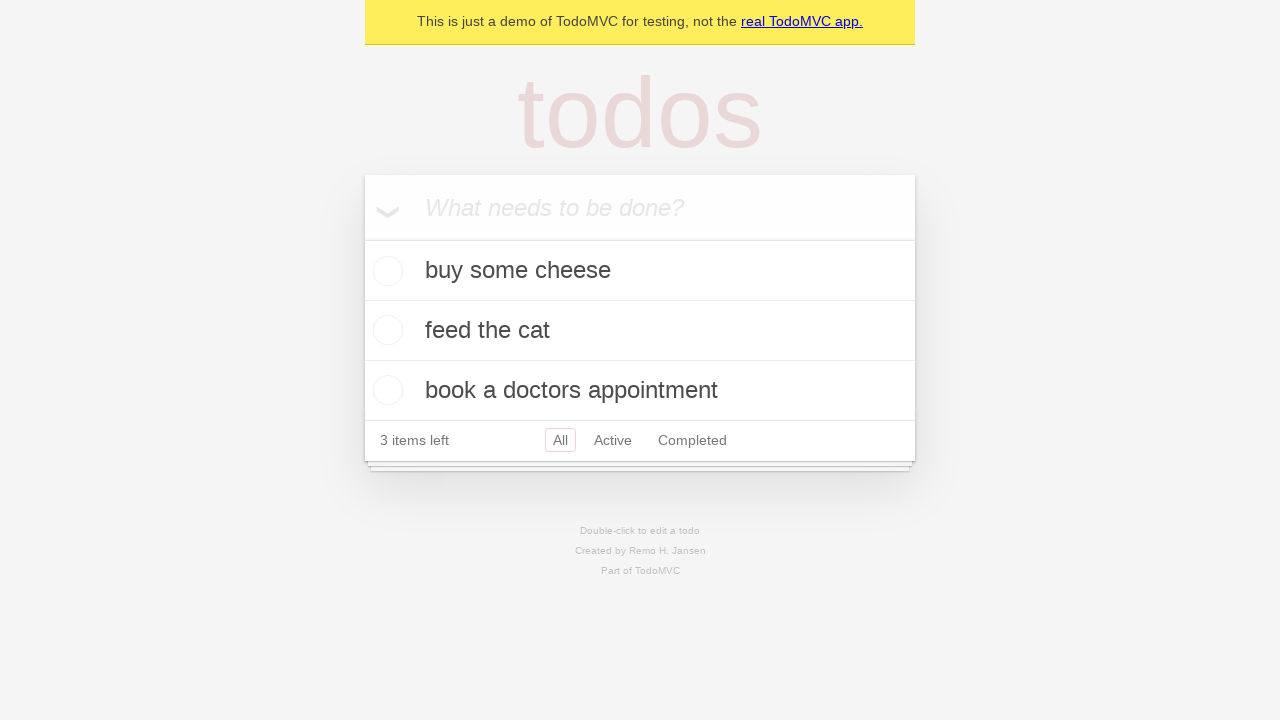

All three todo items loaded
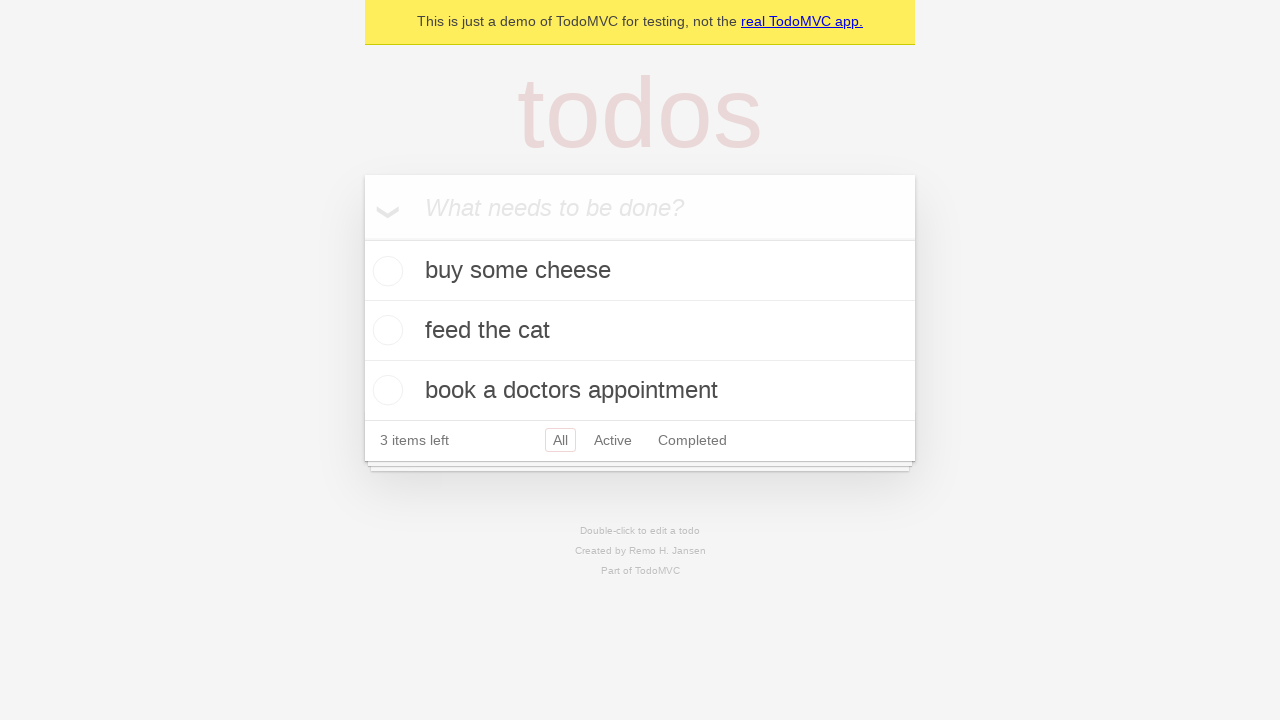

Double-clicked second todo item to enter edit mode at (640, 331) on internal:testid=[data-testid="todo-item"s] >> nth=1
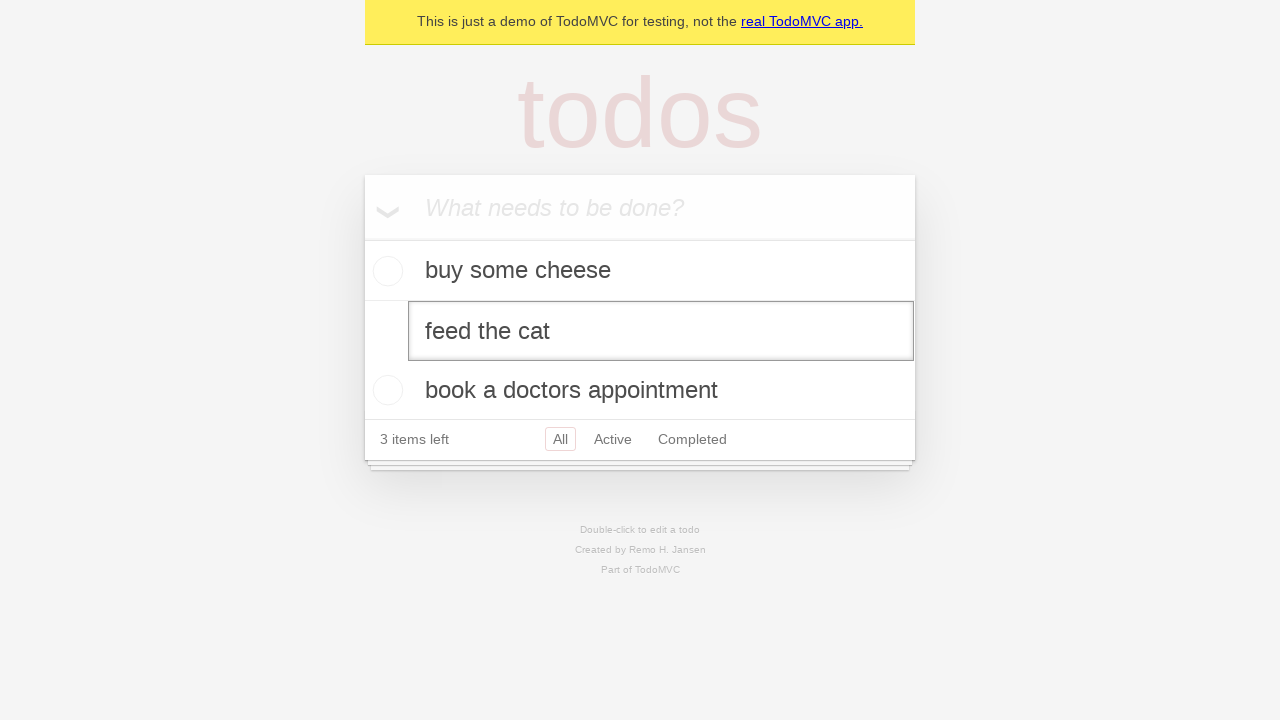

Cleared the text in edit field on internal:testid=[data-testid="todo-item"s] >> nth=1 >> internal:role=textbox[nam
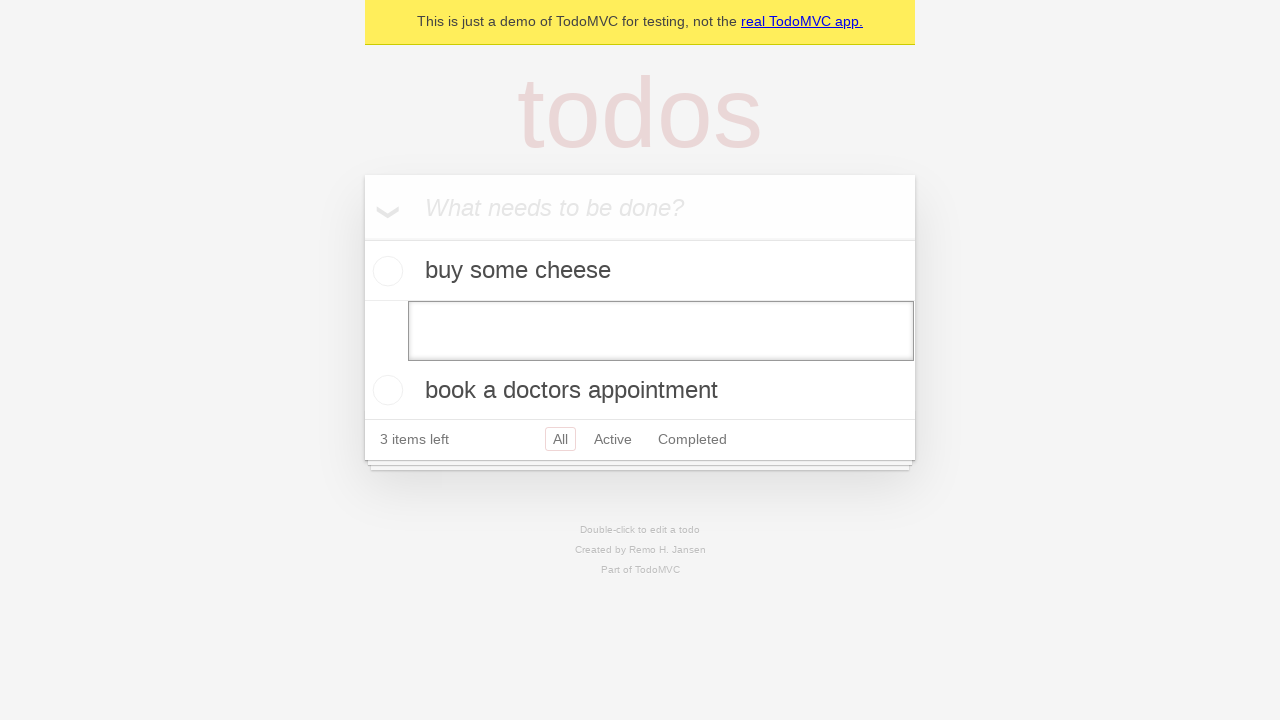

Pressed Enter to confirm empty text, removing the todo item on internal:testid=[data-testid="todo-item"s] >> nth=1 >> internal:role=textbox[nam
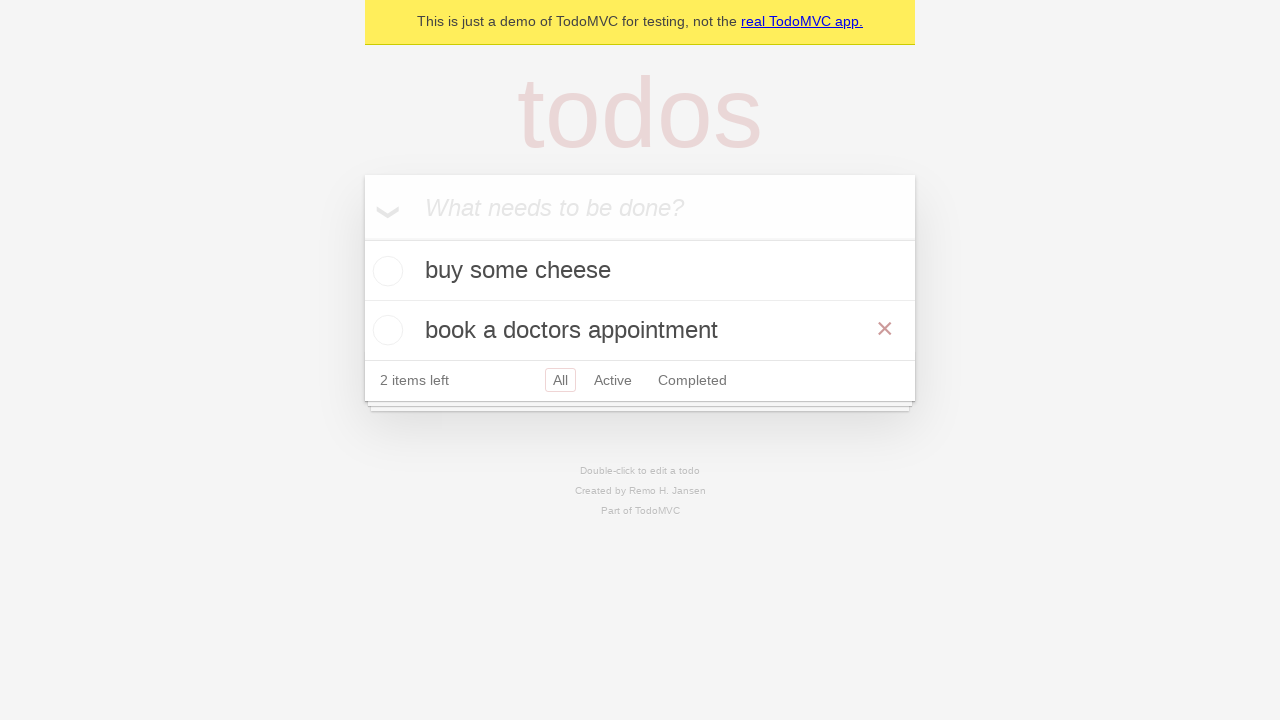

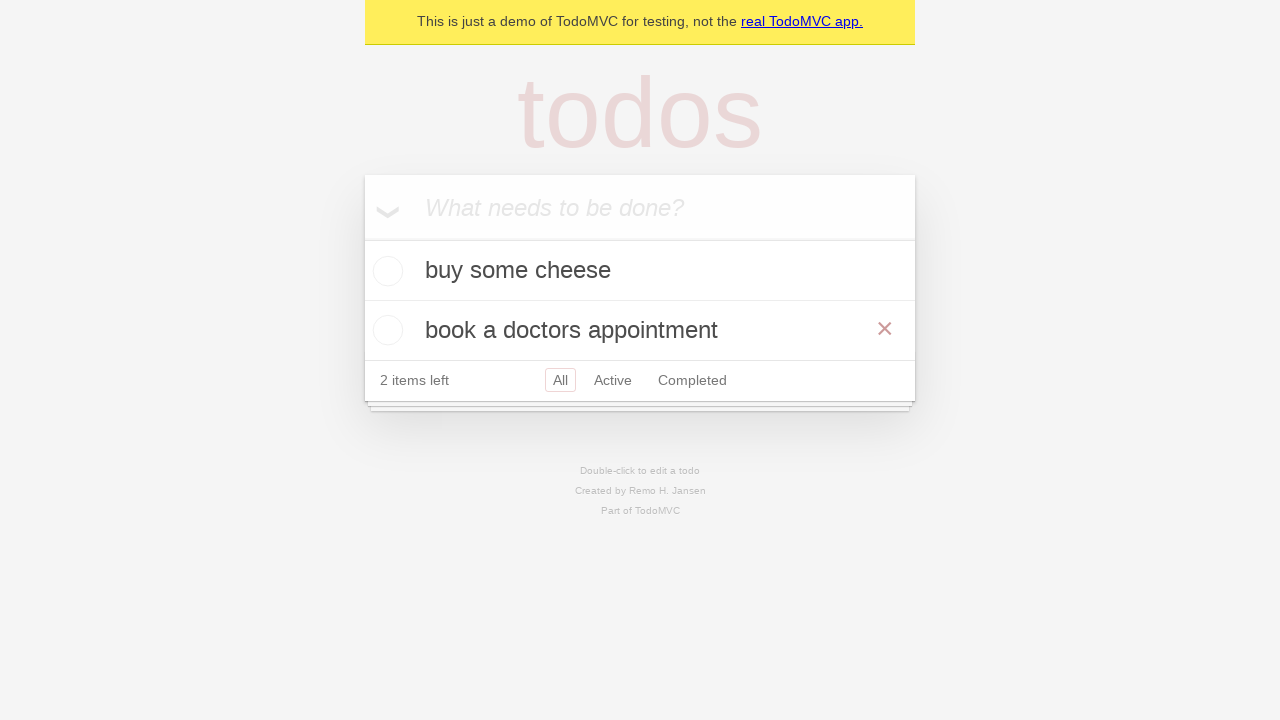